Tests contact form submission by navigating to the Contact page, filling in name, email, and message fields, then submitting the form and verifying the success message appears

Starting URL: https://alchemy.hguy.co/lms

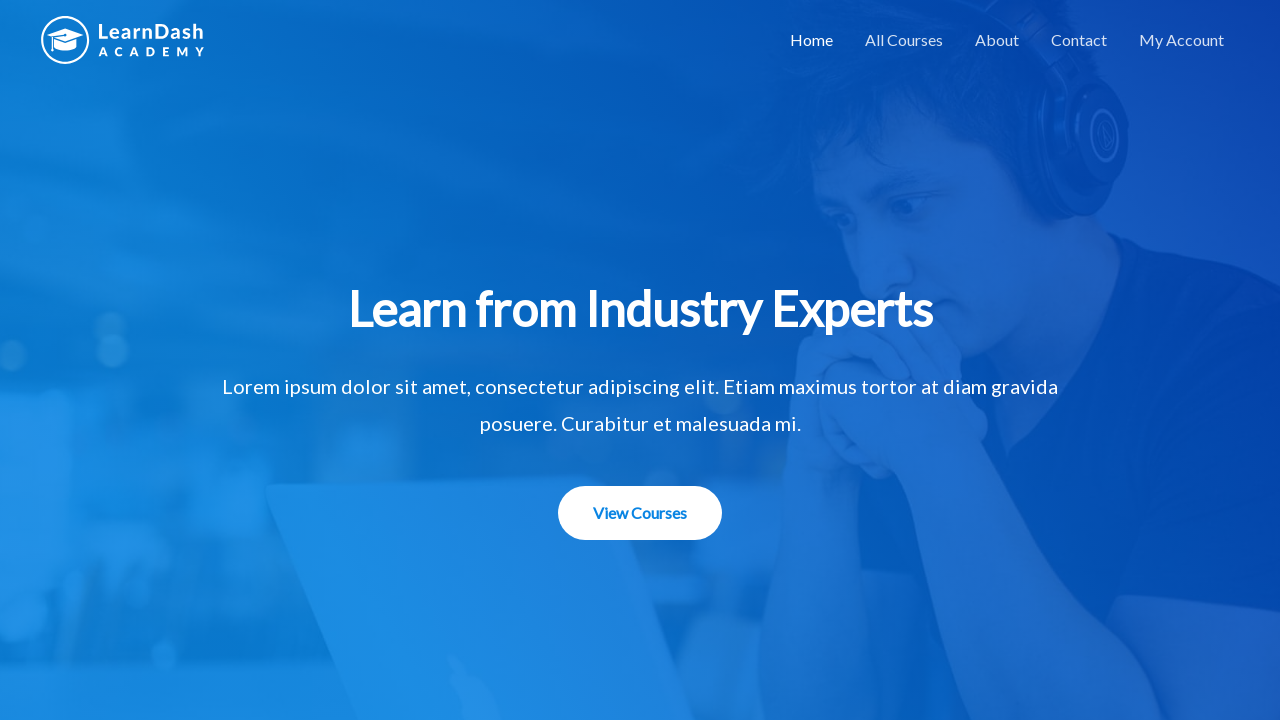

Clicked on Contact link at (1079, 40) on a:has-text('Contact')
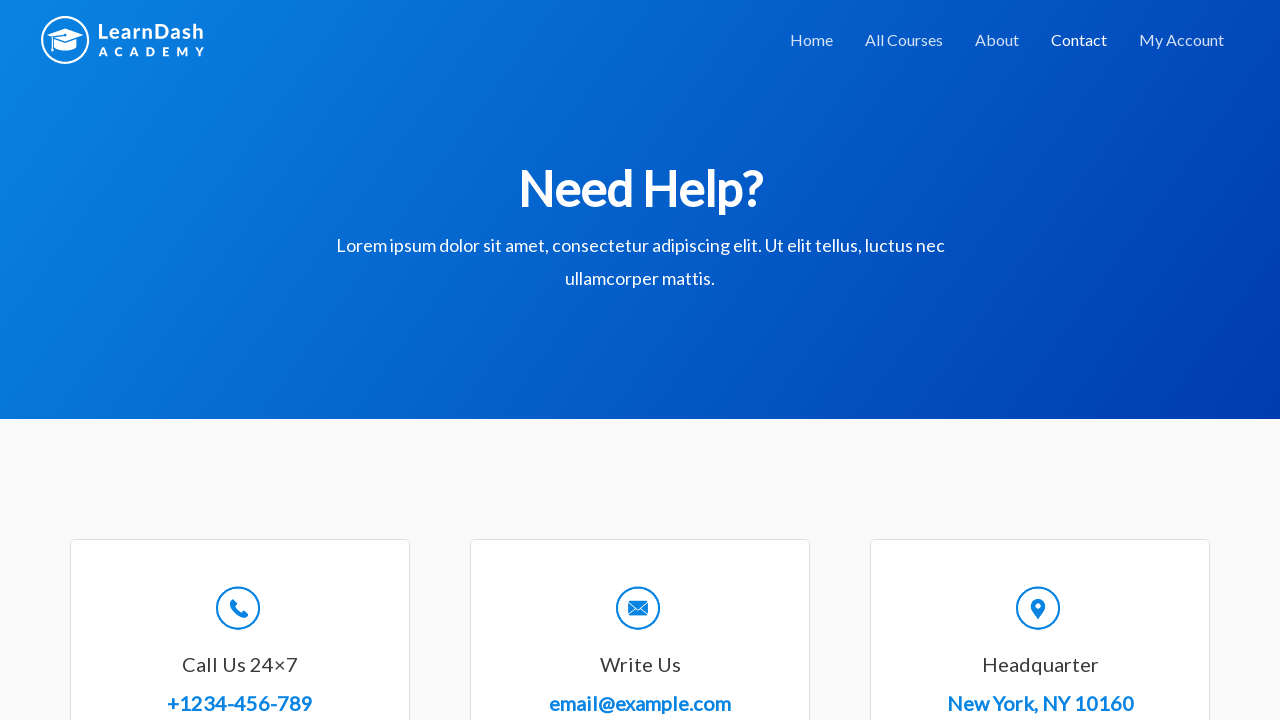

Filled name field with 'LMSactivity8' on input#wpforms-8-field_0
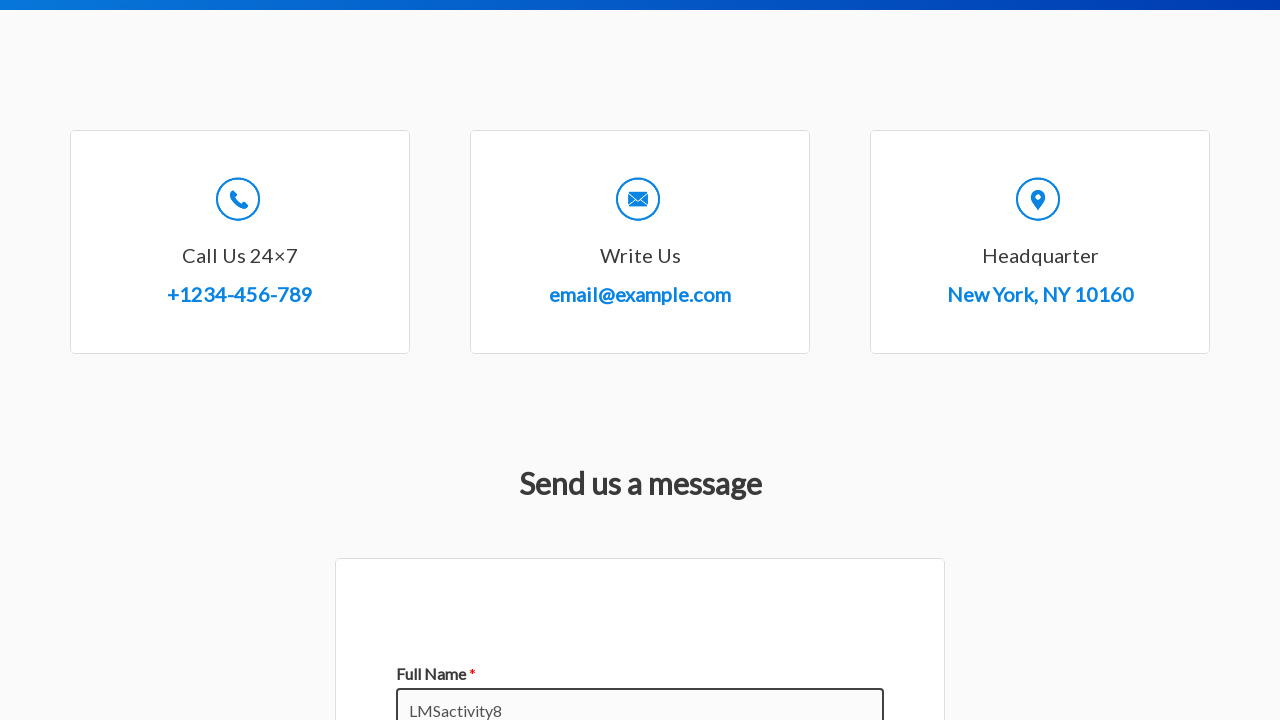

Filled email field with 'lms@gmail.com' on input#wpforms-8-field_1
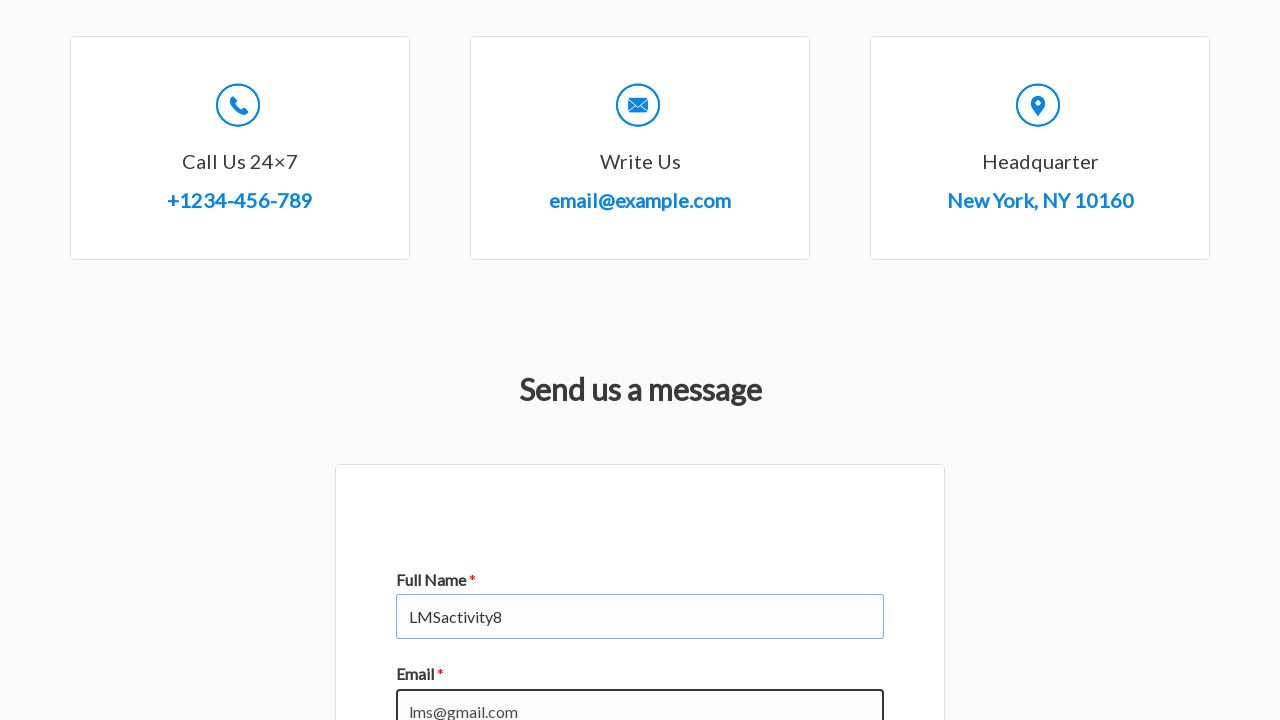

Filled message field with 'test123' on textarea#wpforms-8-field_2
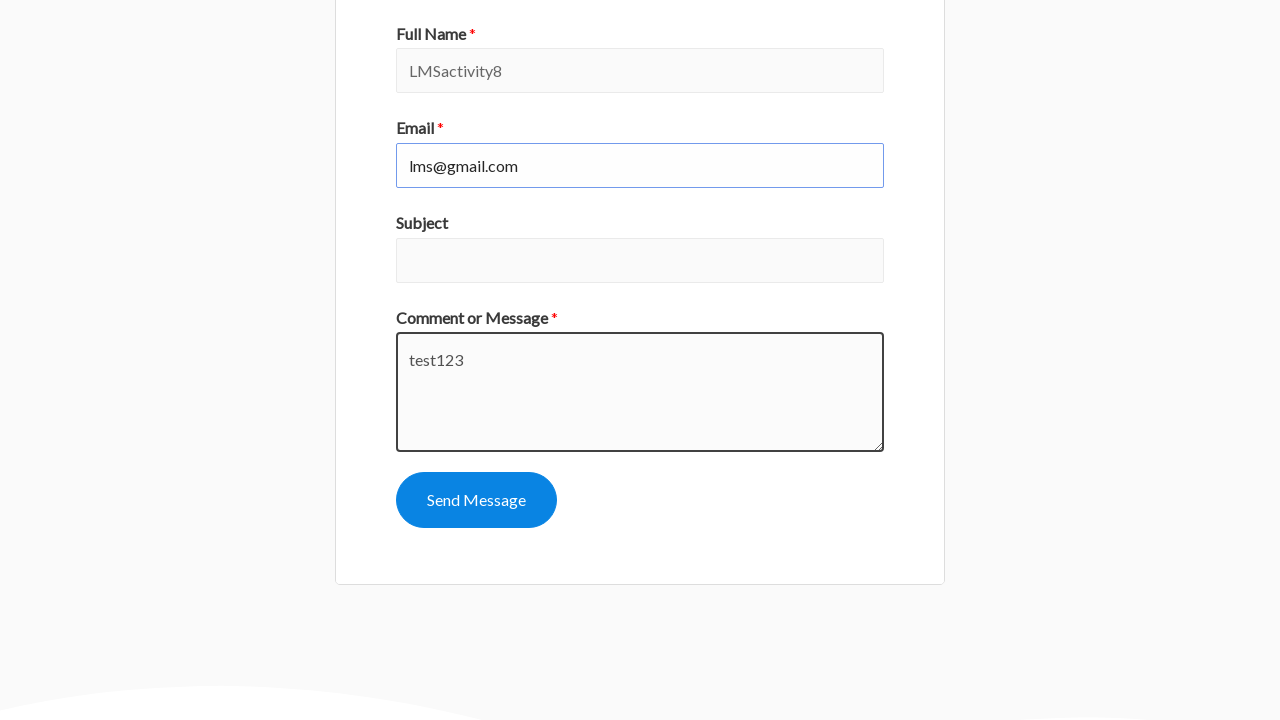

Clicked submit button to submit contact form at (476, 500) on button#wpforms-submit-8
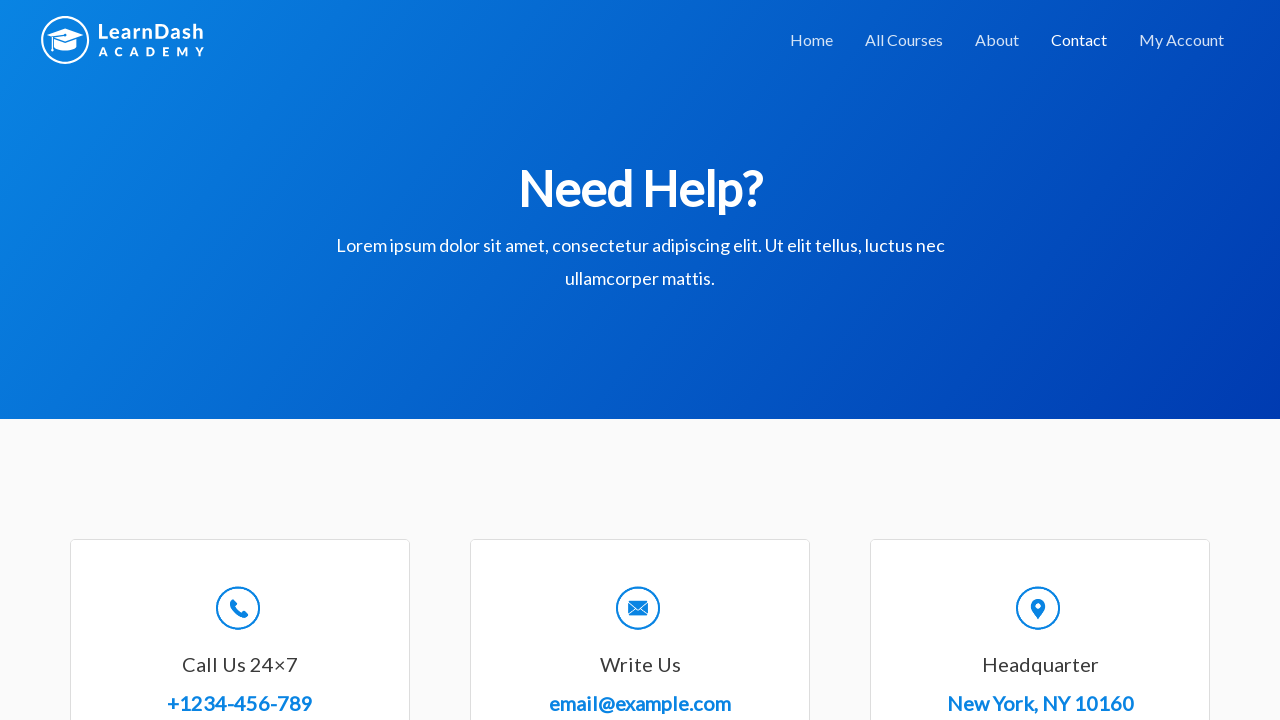

Verified success message appeared: 'Thanks for contacting us! We will be in touch with you shortly'
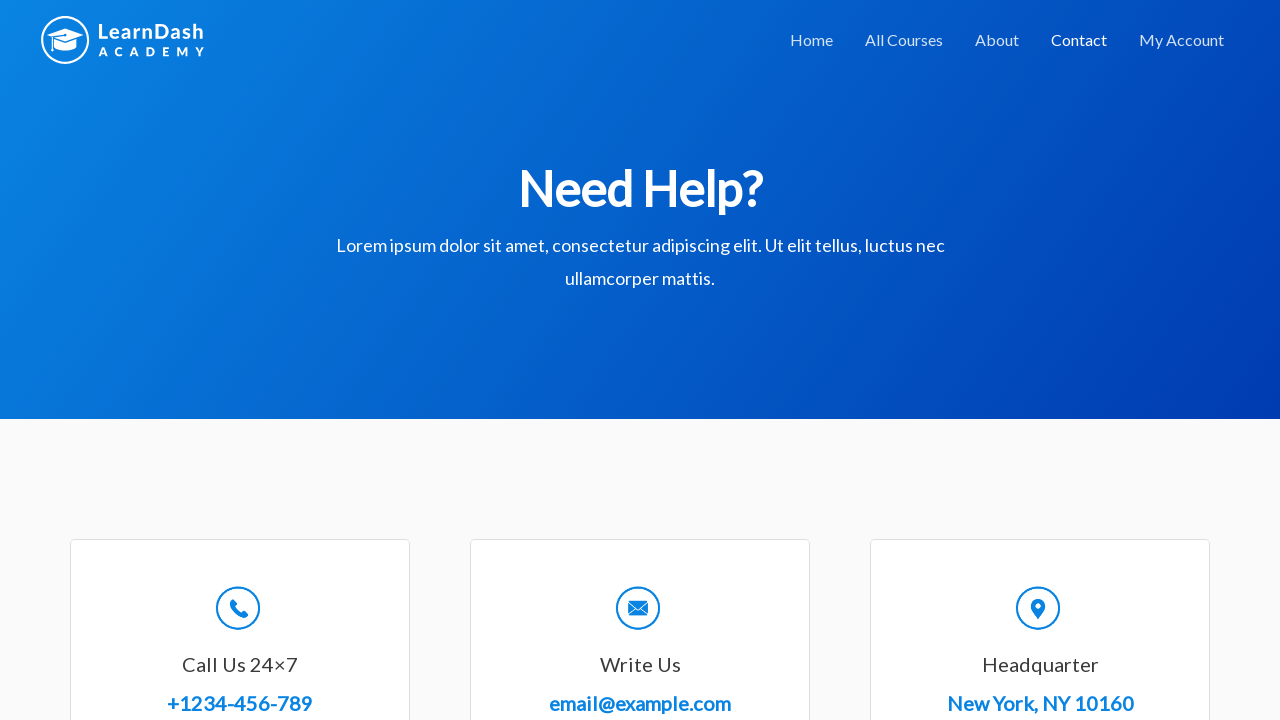

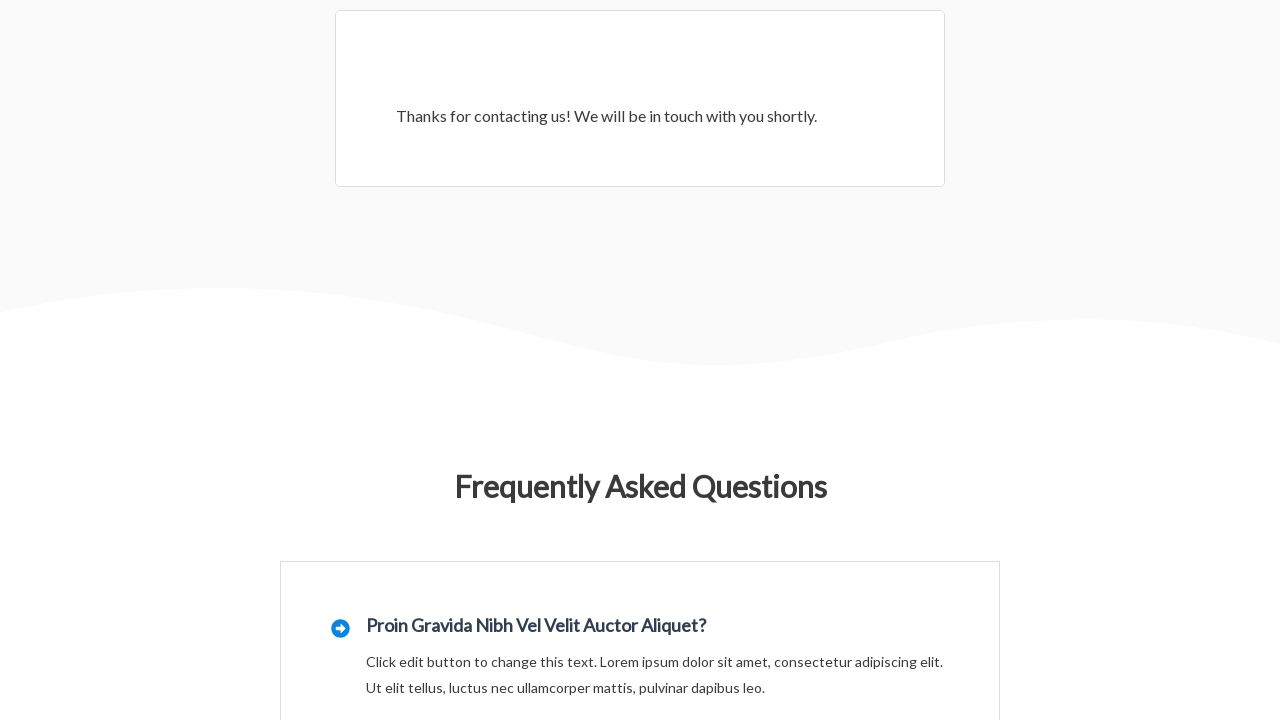